Tests that entering text instead of a number in the input field displays the correct error message "Please enter a number"

Starting URL: https://kristinek.github.io/site/tasks/enter_a_number

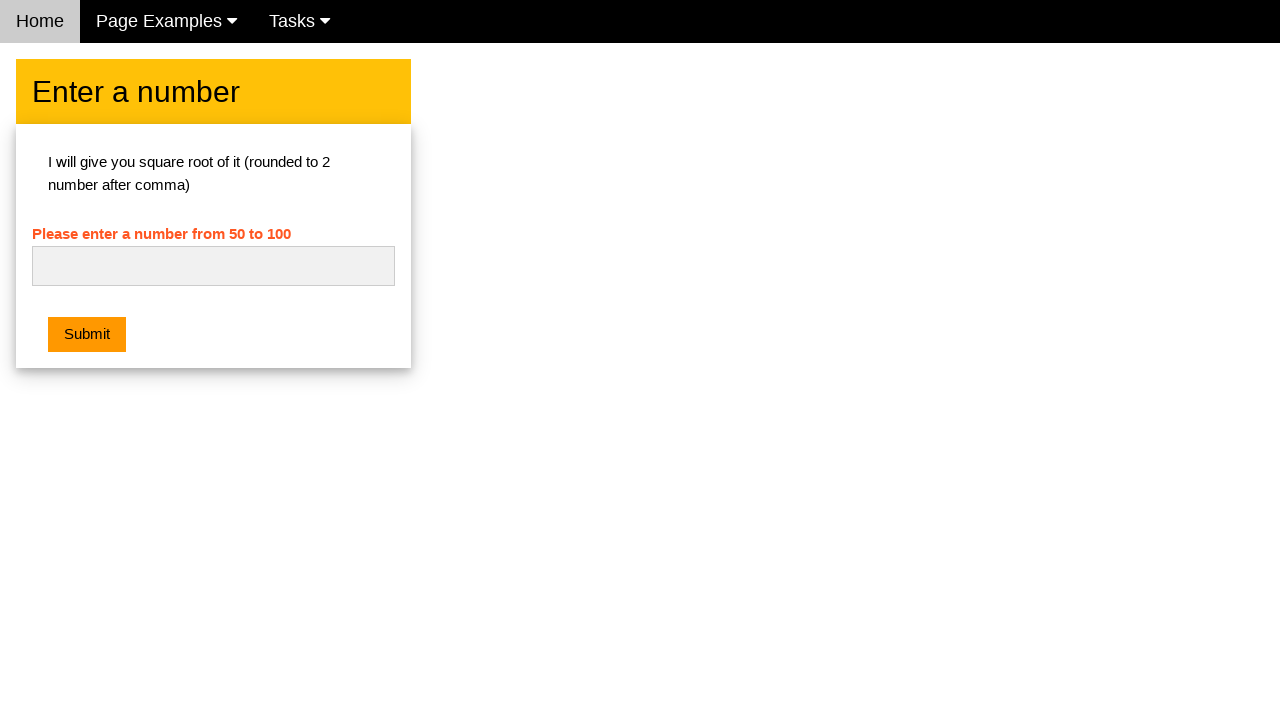

Navigated to enter_a_number task page
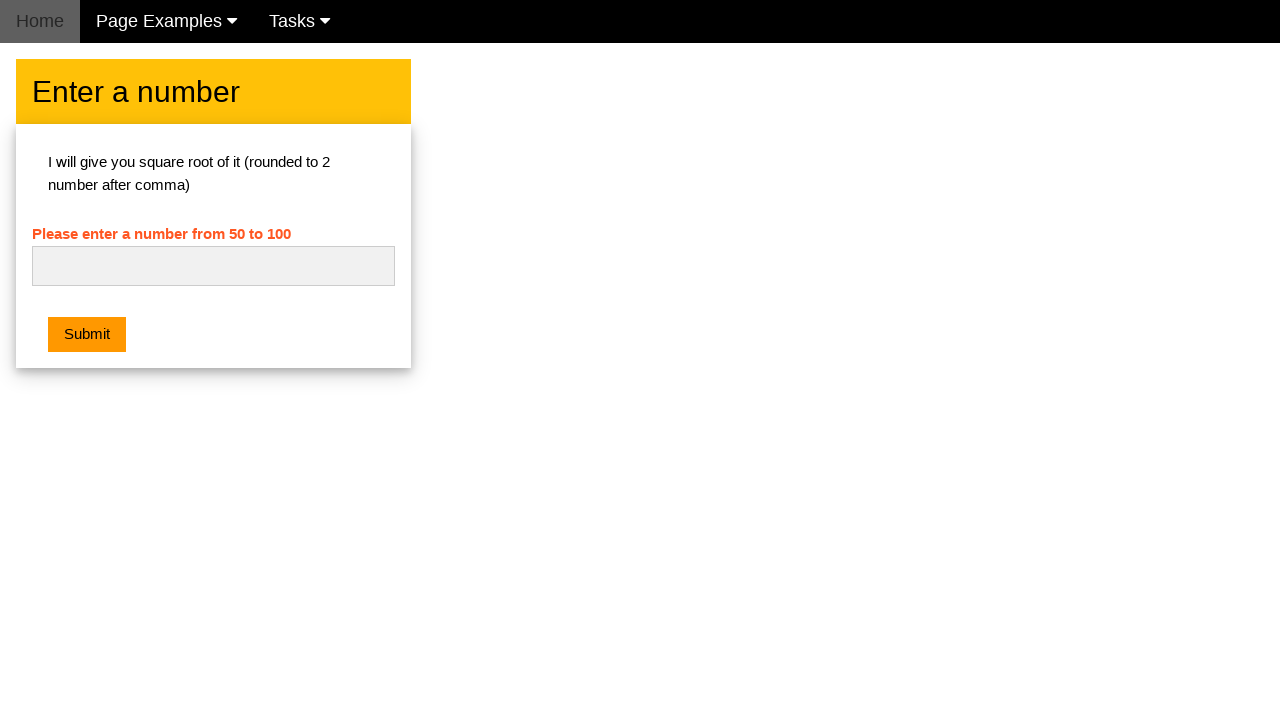

Entered 'text' in the number input field on #numb
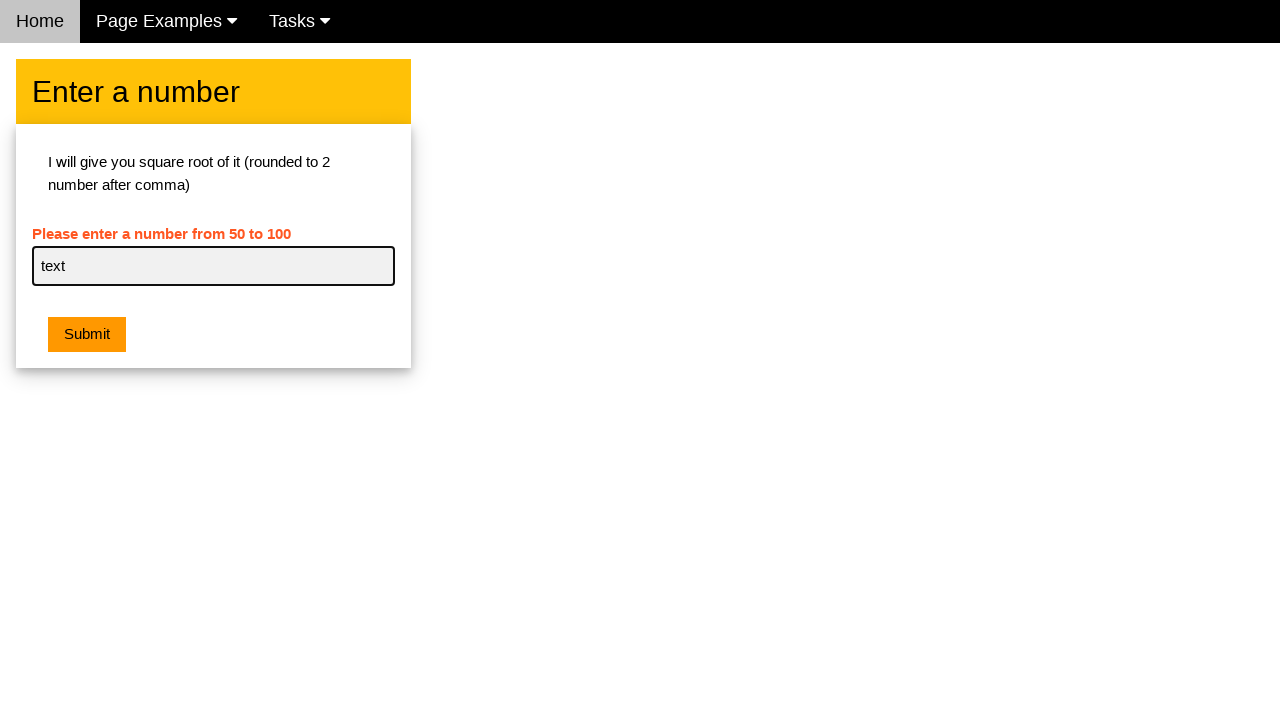

Clicked submit button at (87, 335) on .w3-btn
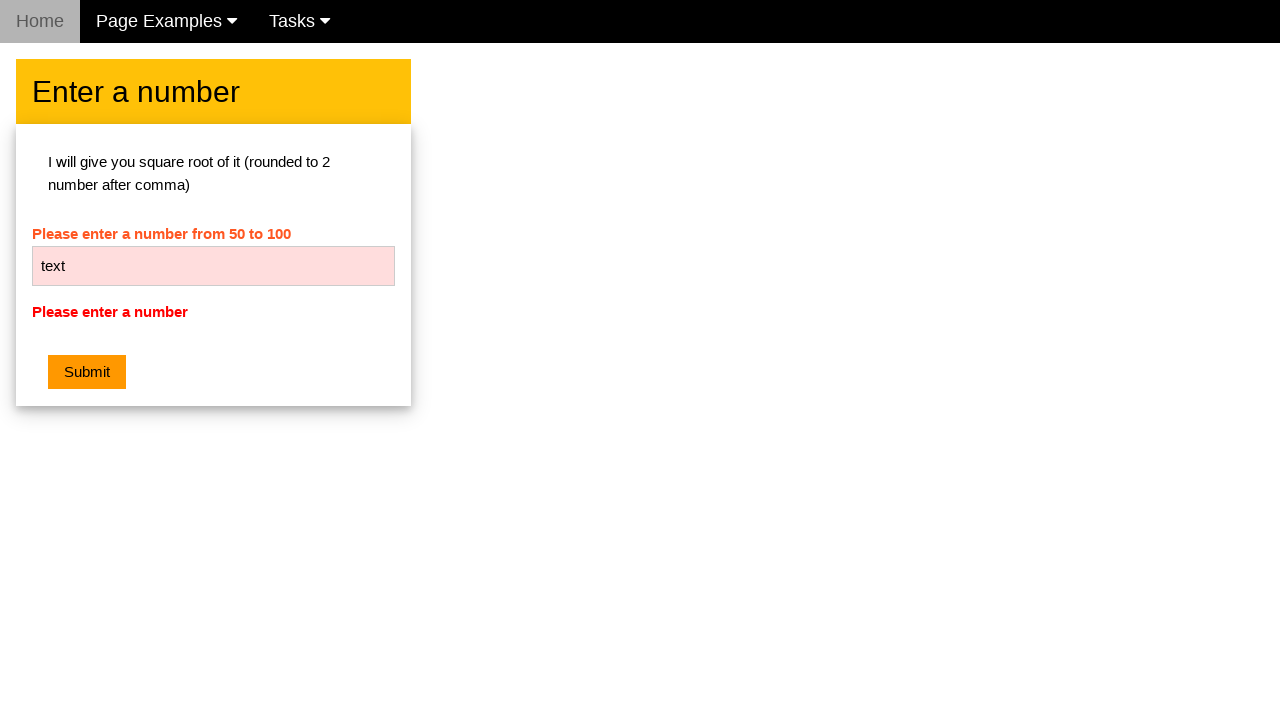

Retrieved error message text
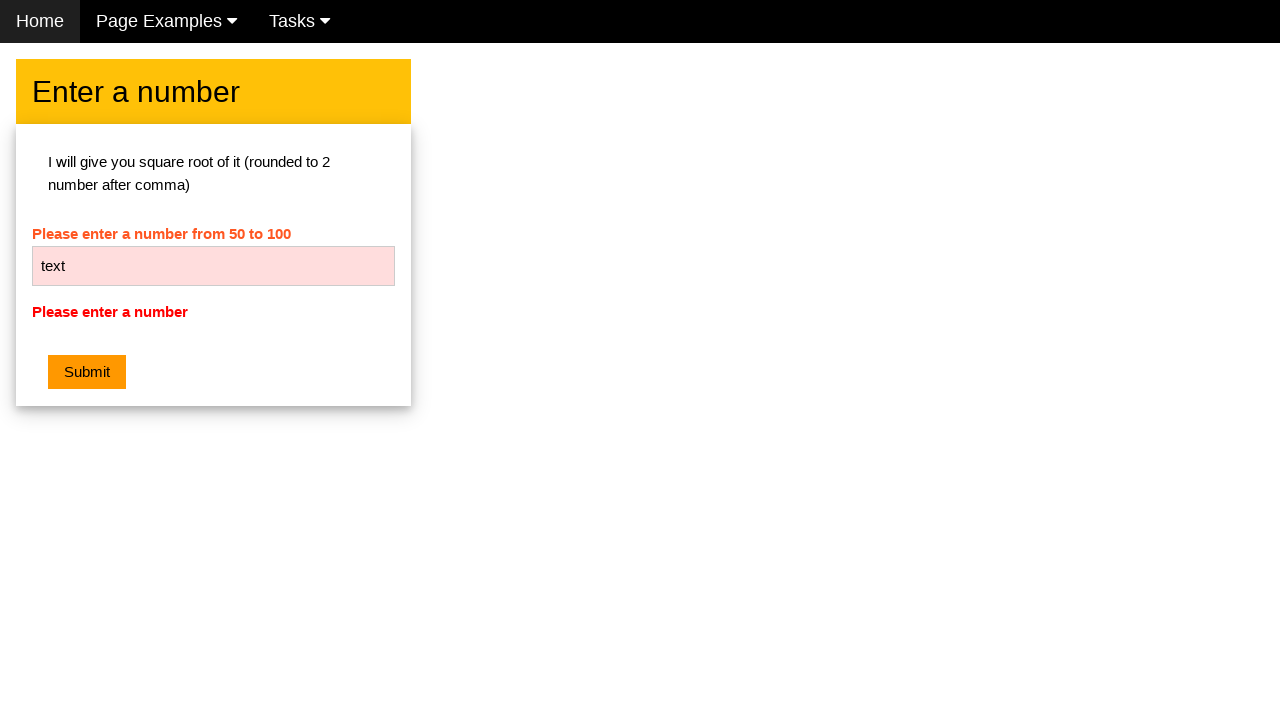

Asserted that error message displays 'Please enter a number'
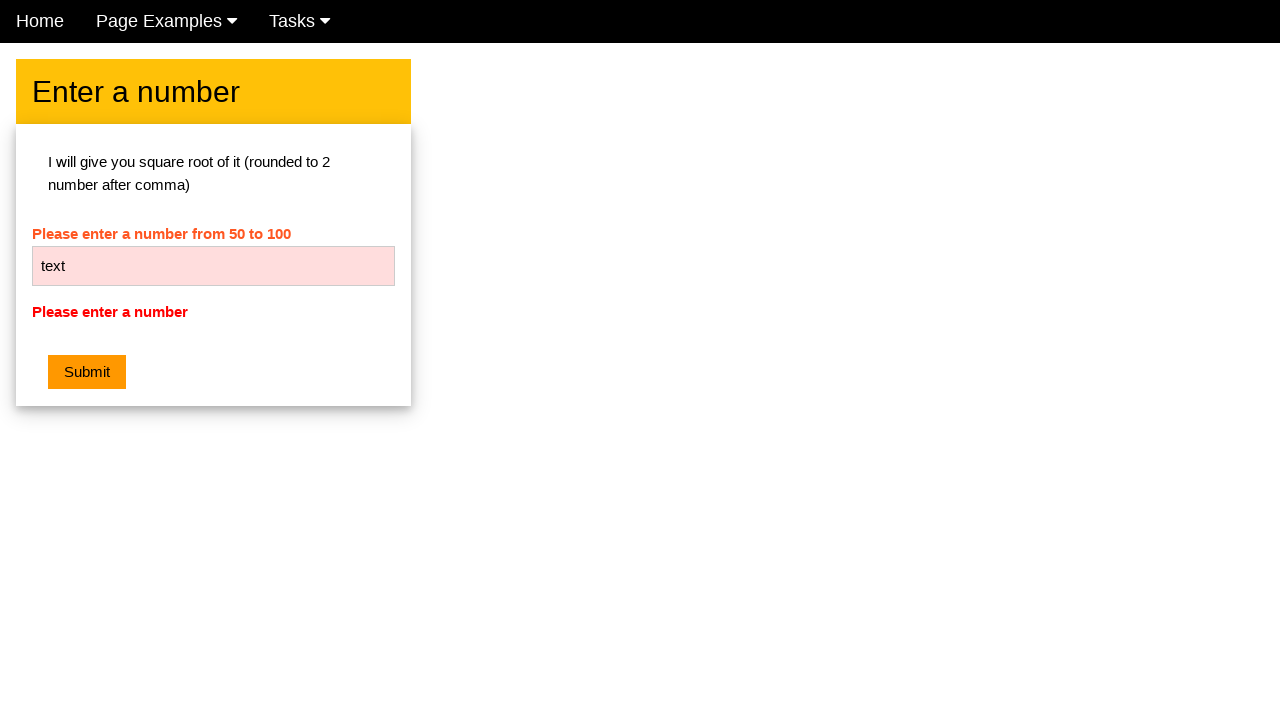

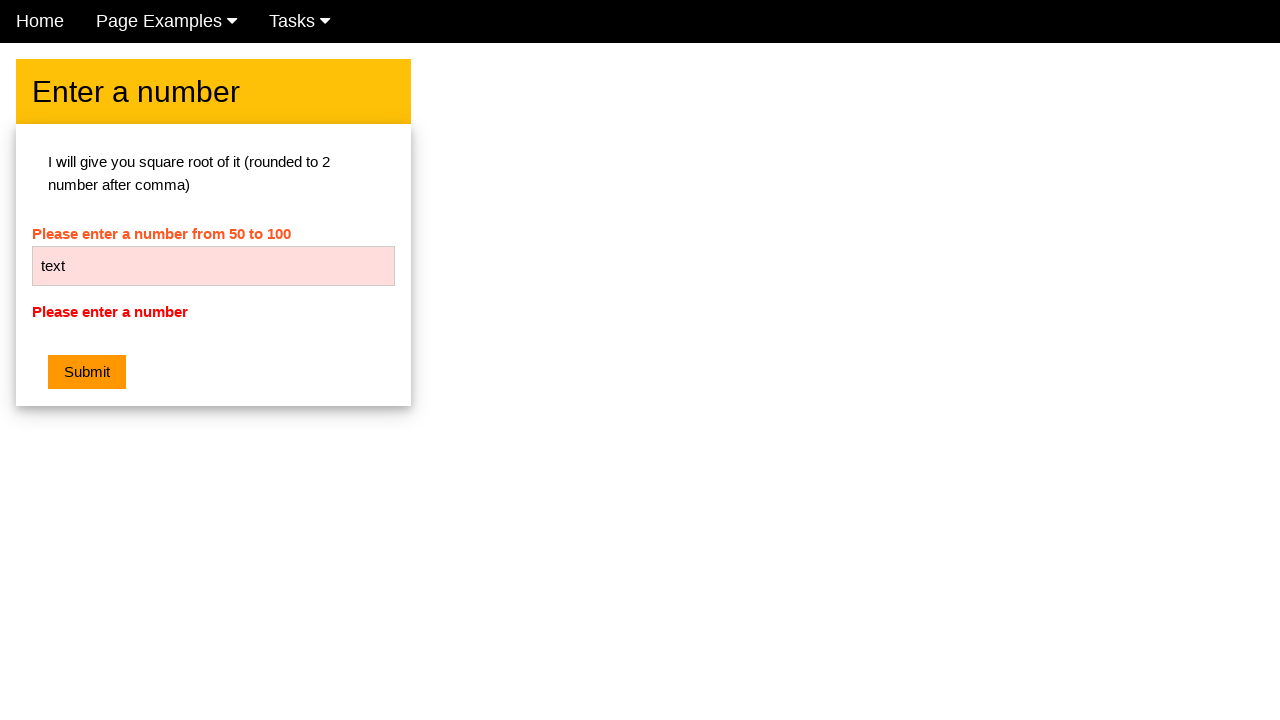